Clicks the left button in the button group on the Formy buttons test page

Starting URL: https://formy-project.herokuapp.com/buttons

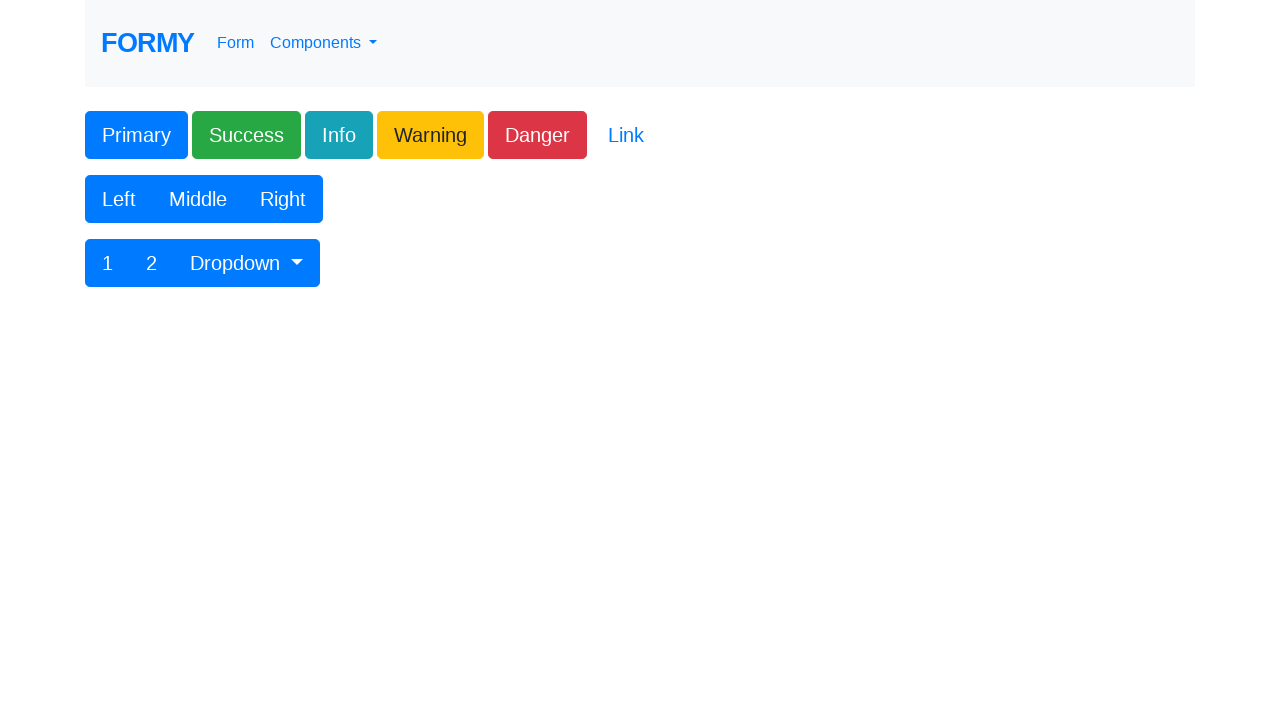

Navigated to Formy buttons test page
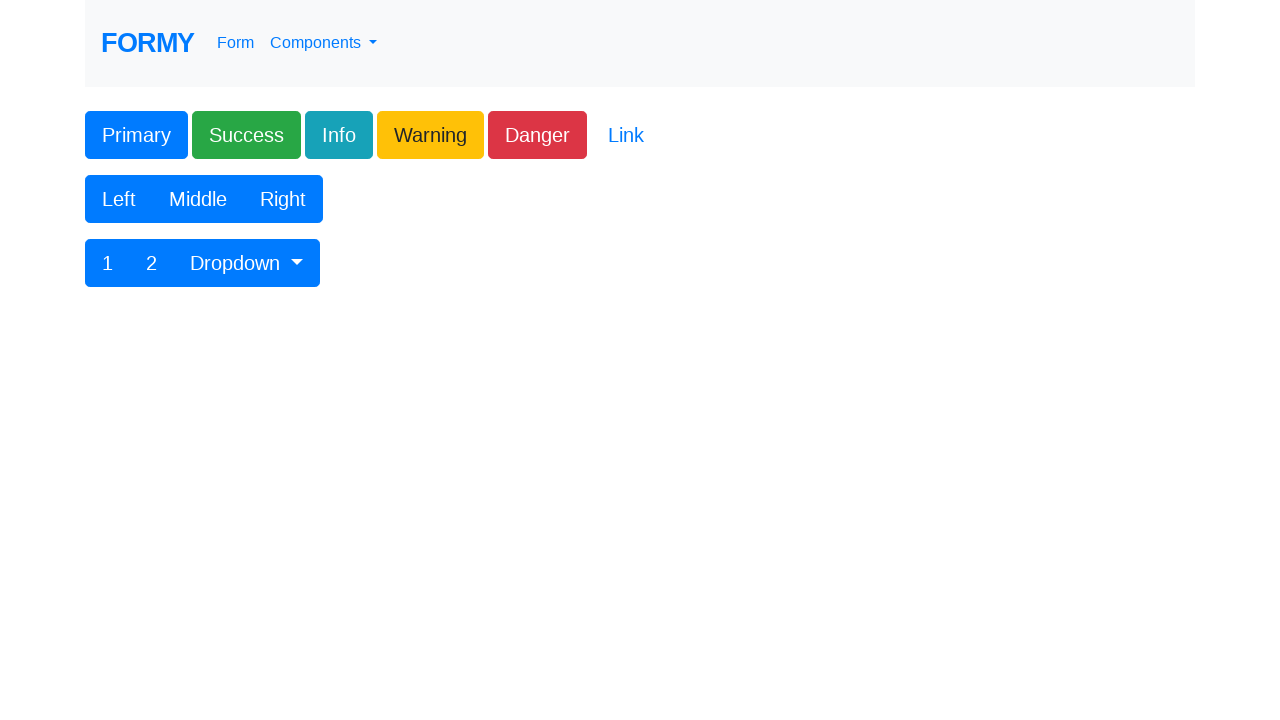

Clicked the left button in the button group at (119, 199) on xpath=/html/body/div/form/div[2]/div/div/div/button[1]
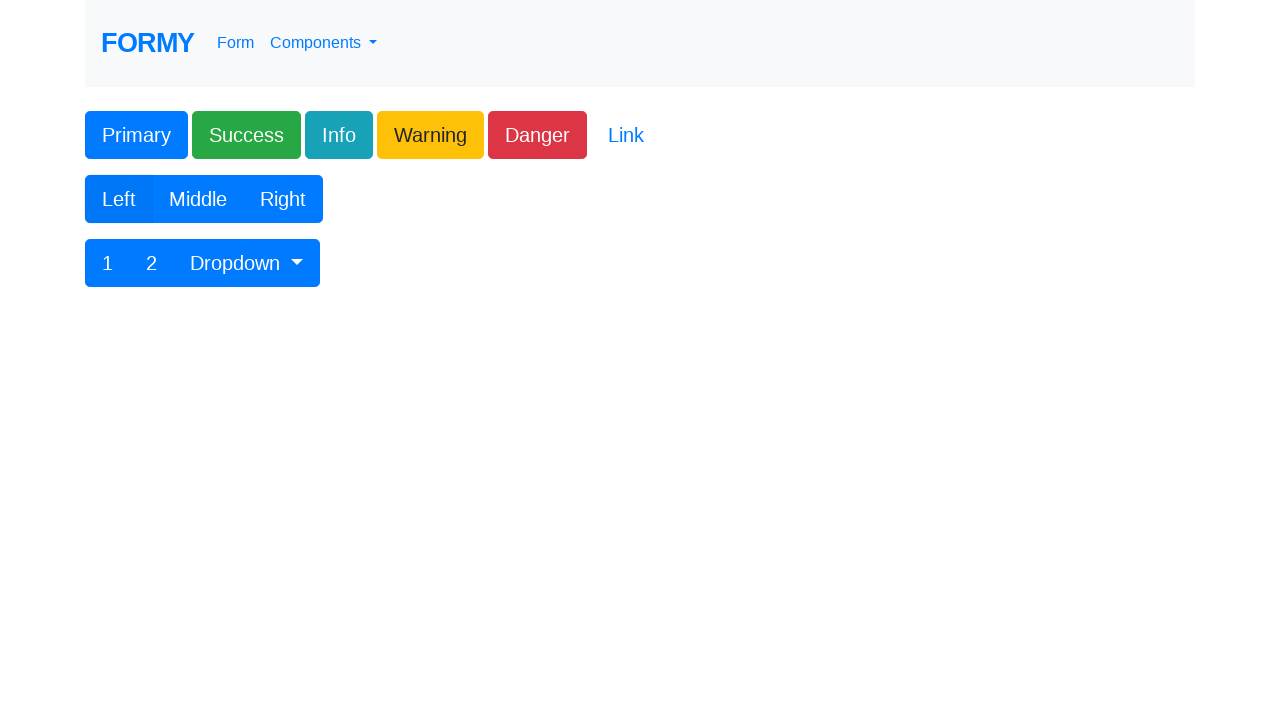

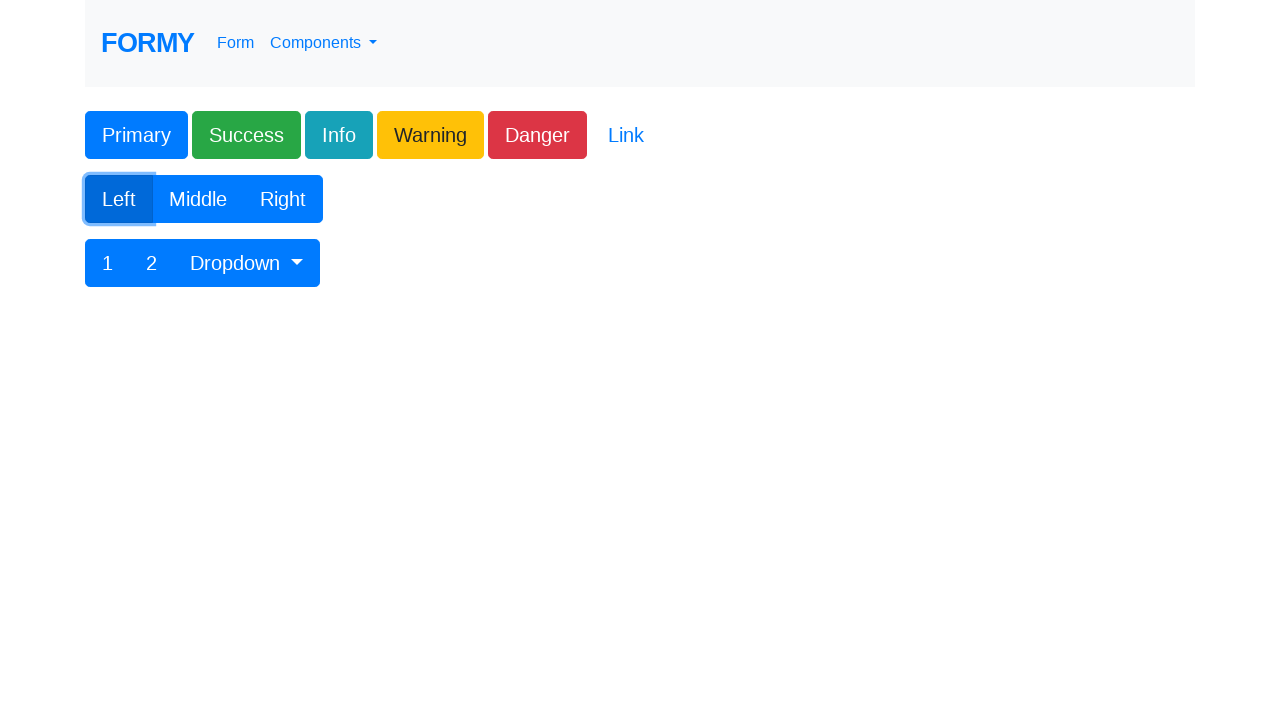